Tests that other controls are hidden when editing a todo item

Starting URL: https://demo.playwright.dev/todomvc

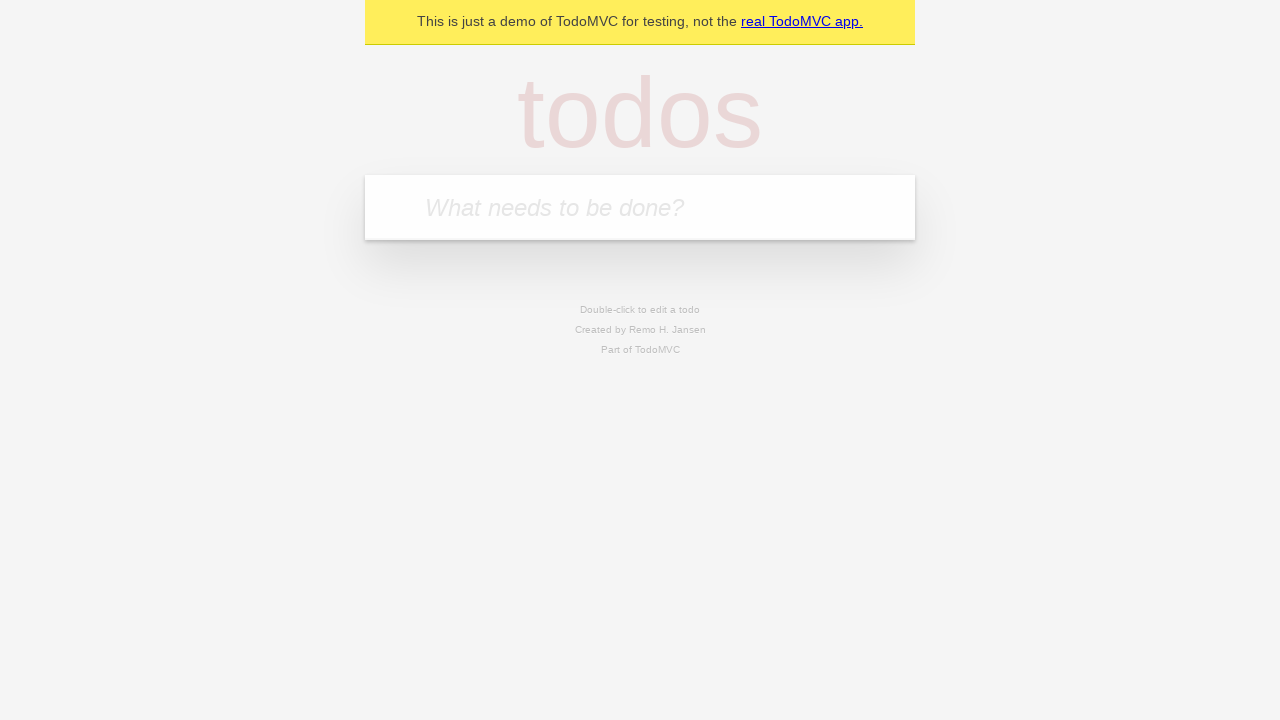

Filled todo input with 'buy some cheese' on internal:attr=[placeholder="What needs to be done?"i]
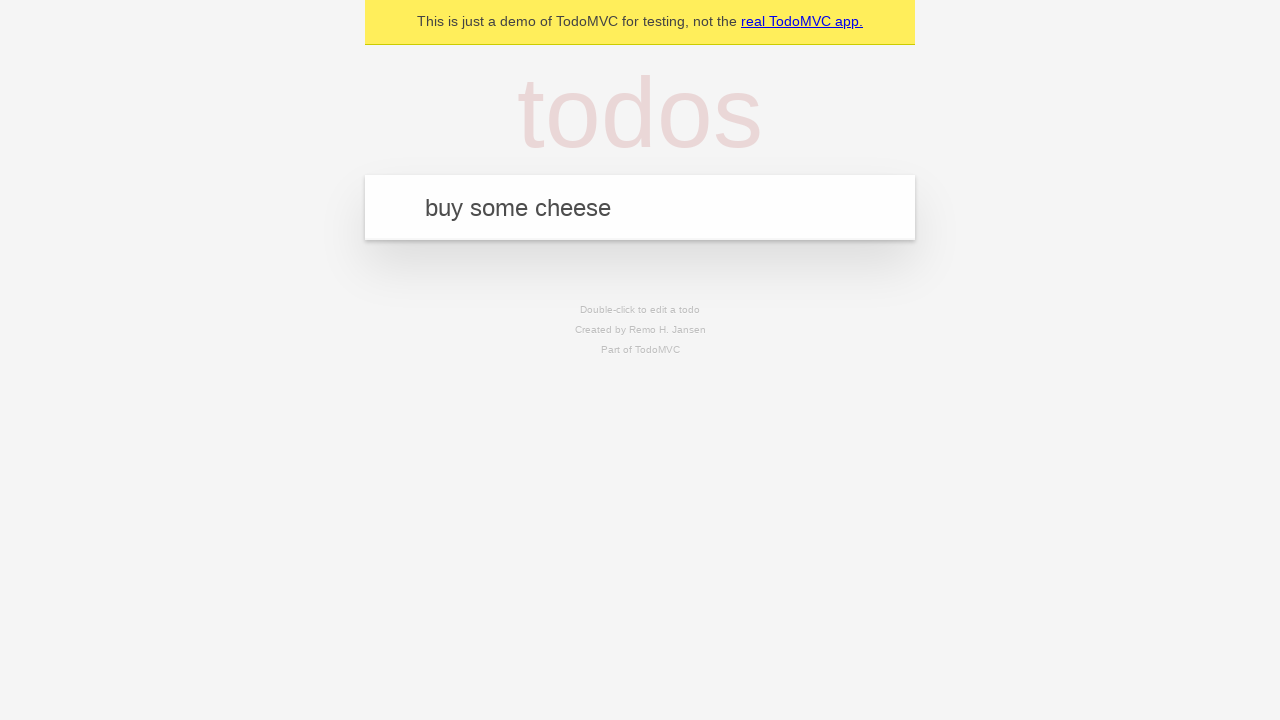

Pressed Enter to create first todo item on internal:attr=[placeholder="What needs to be done?"i]
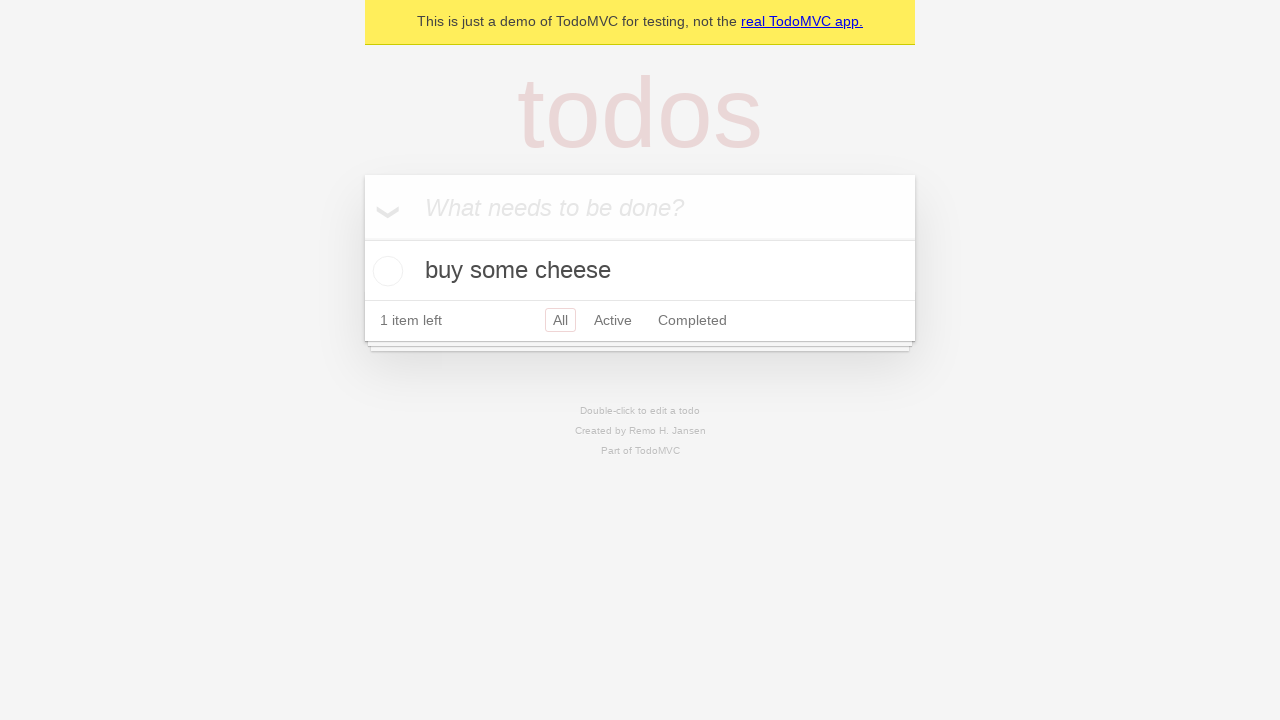

Filled todo input with 'feed the cat' on internal:attr=[placeholder="What needs to be done?"i]
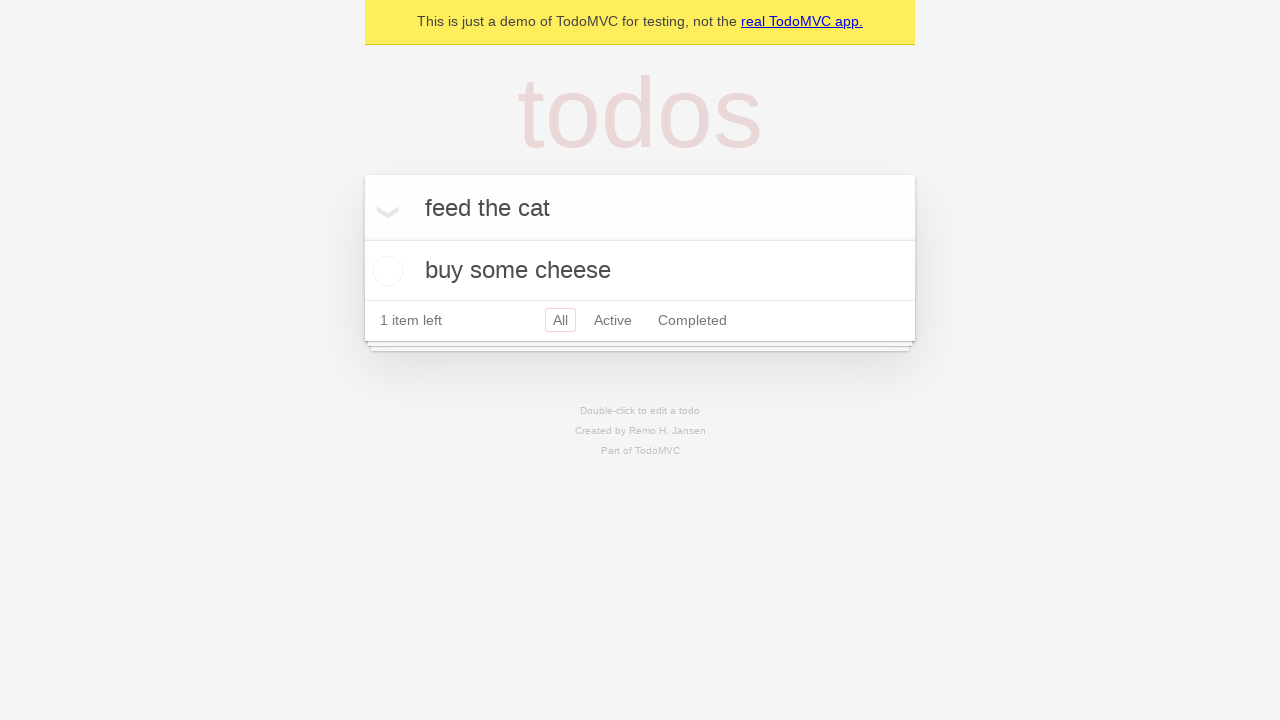

Pressed Enter to create second todo item on internal:attr=[placeholder="What needs to be done?"i]
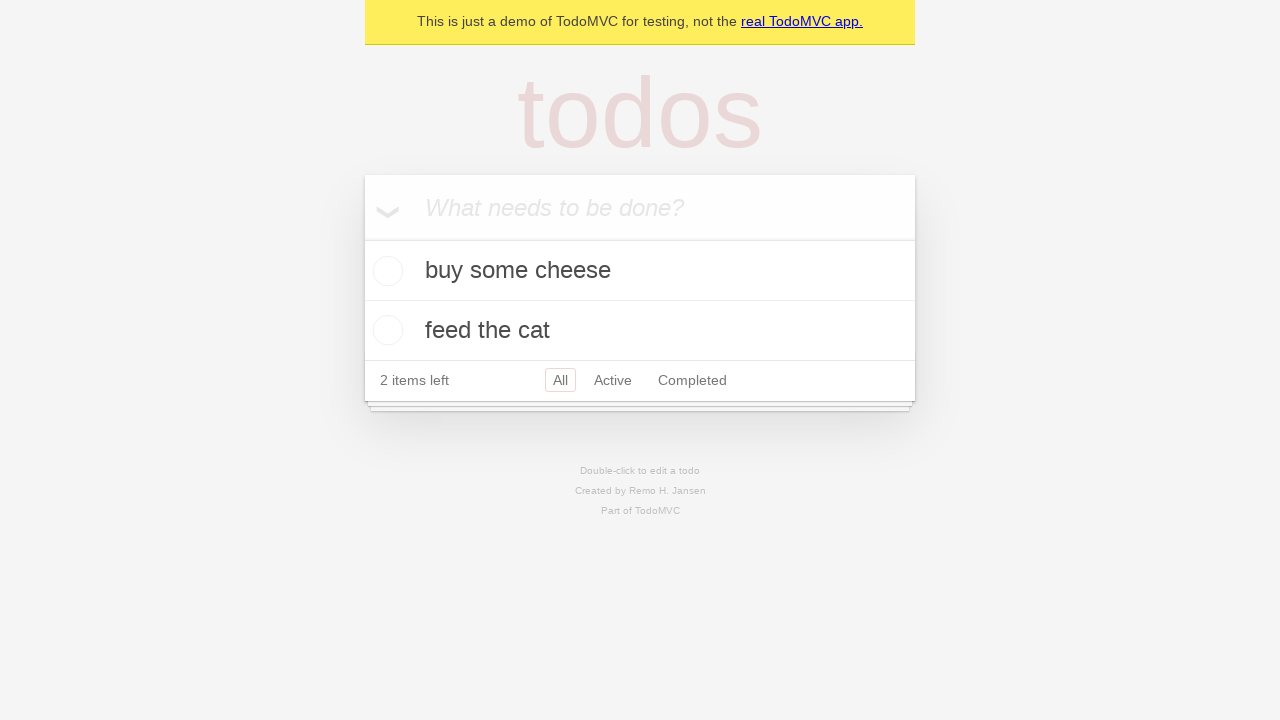

Filled todo input with 'book a doctors appointment' on internal:attr=[placeholder="What needs to be done?"i]
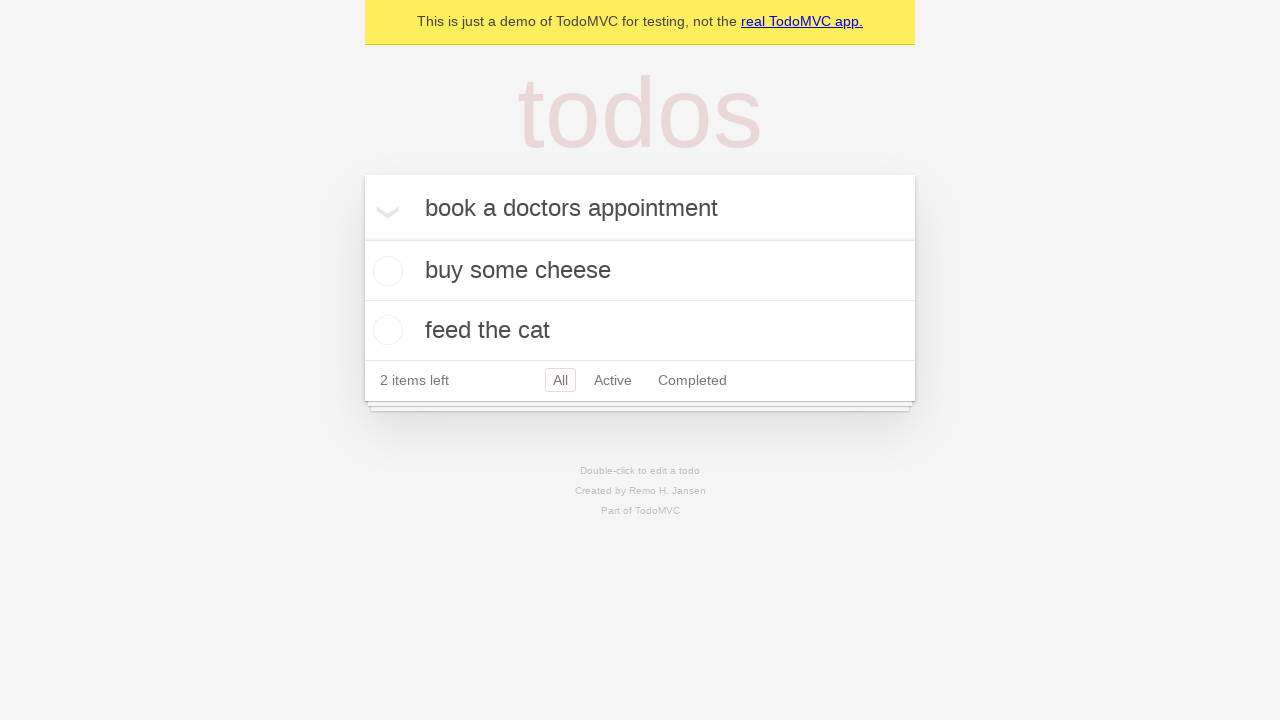

Pressed Enter to create third todo item on internal:attr=[placeholder="What needs to be done?"i]
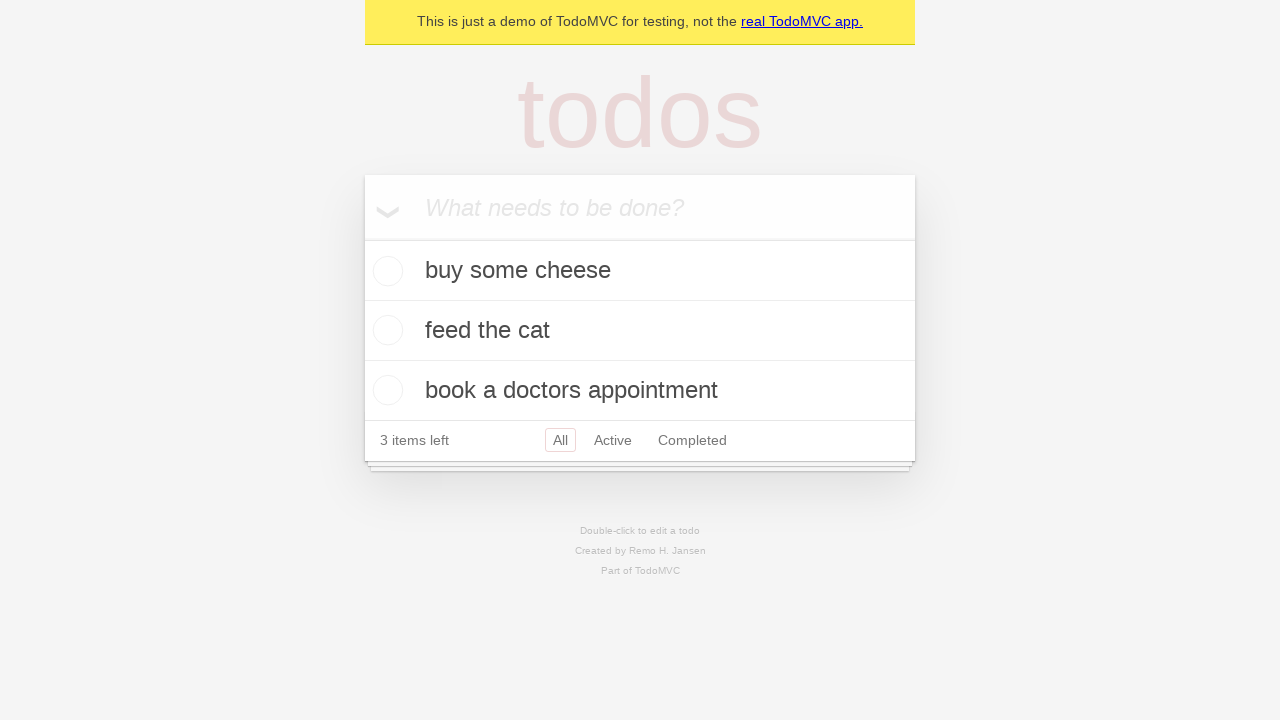

Double-clicked second todo item to enter edit mode at (640, 331) on internal:testid=[data-testid="todo-item"s] >> nth=1
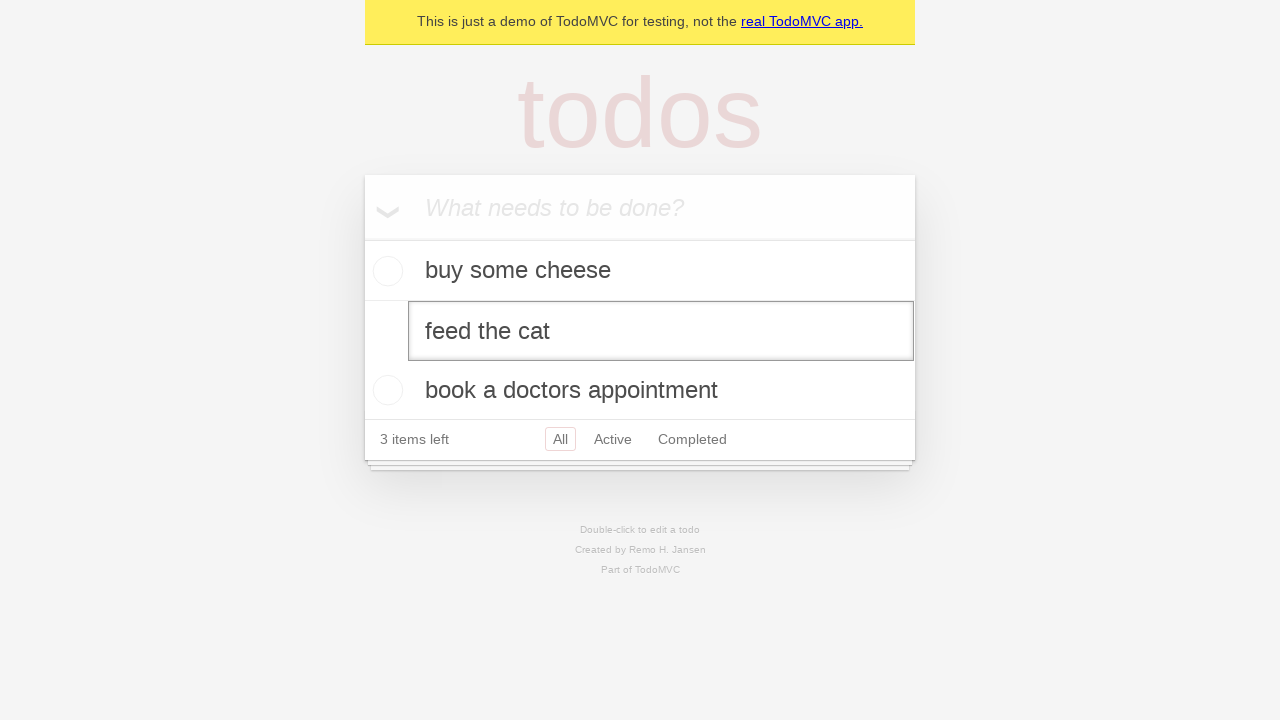

Edit textbox appeared for second todo item
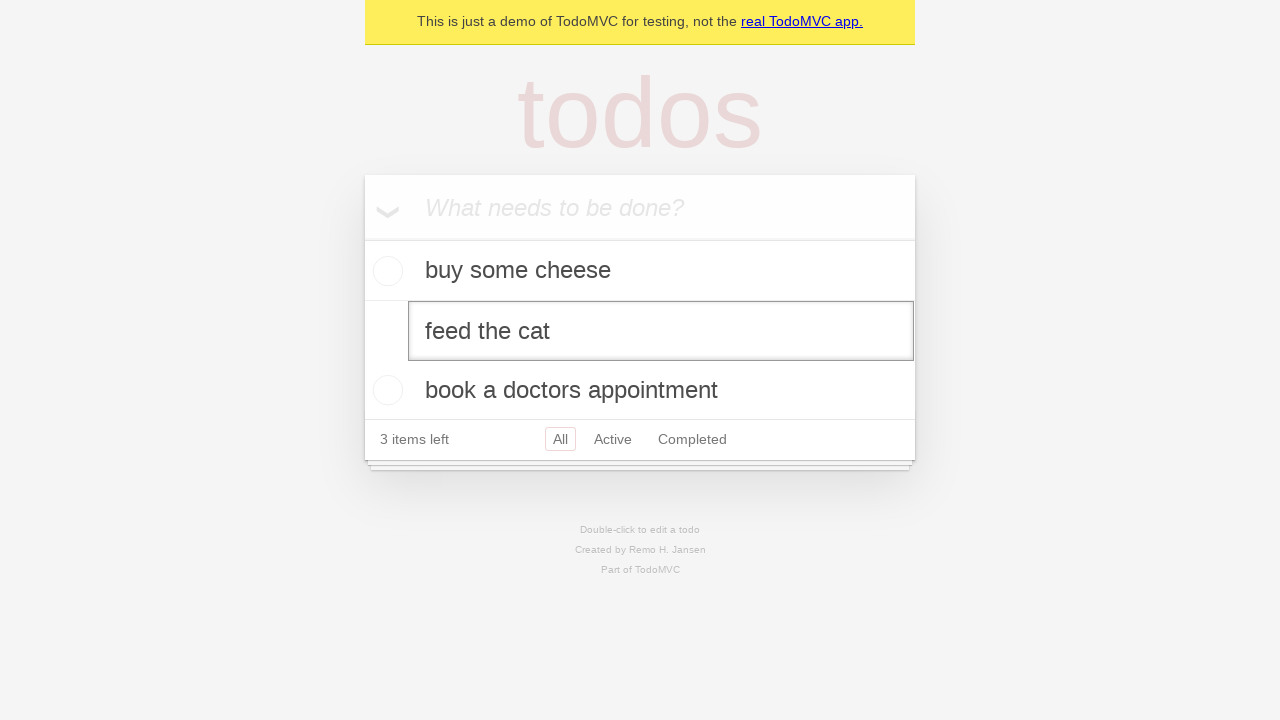

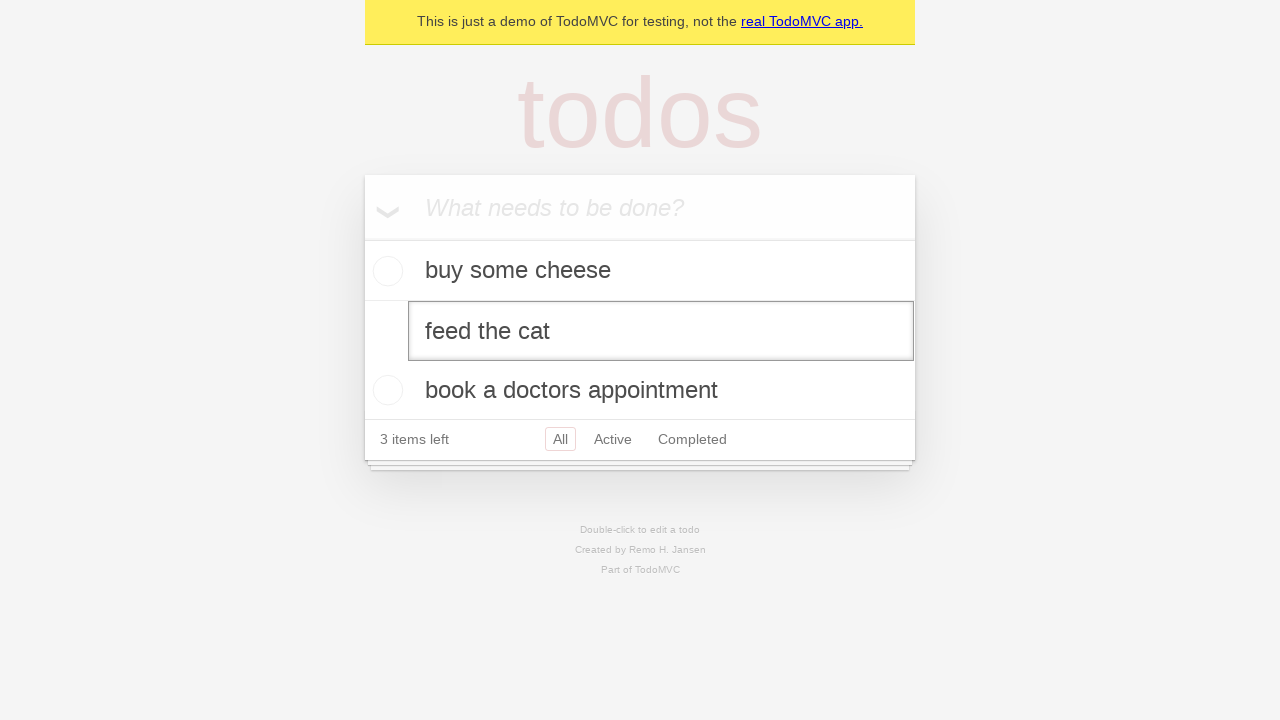